Tests a JavaScript prompt by entering text and accepting it, then verifying the entered text appears in the result

Starting URL: https://the-internet.herokuapp.com/javascript_alerts

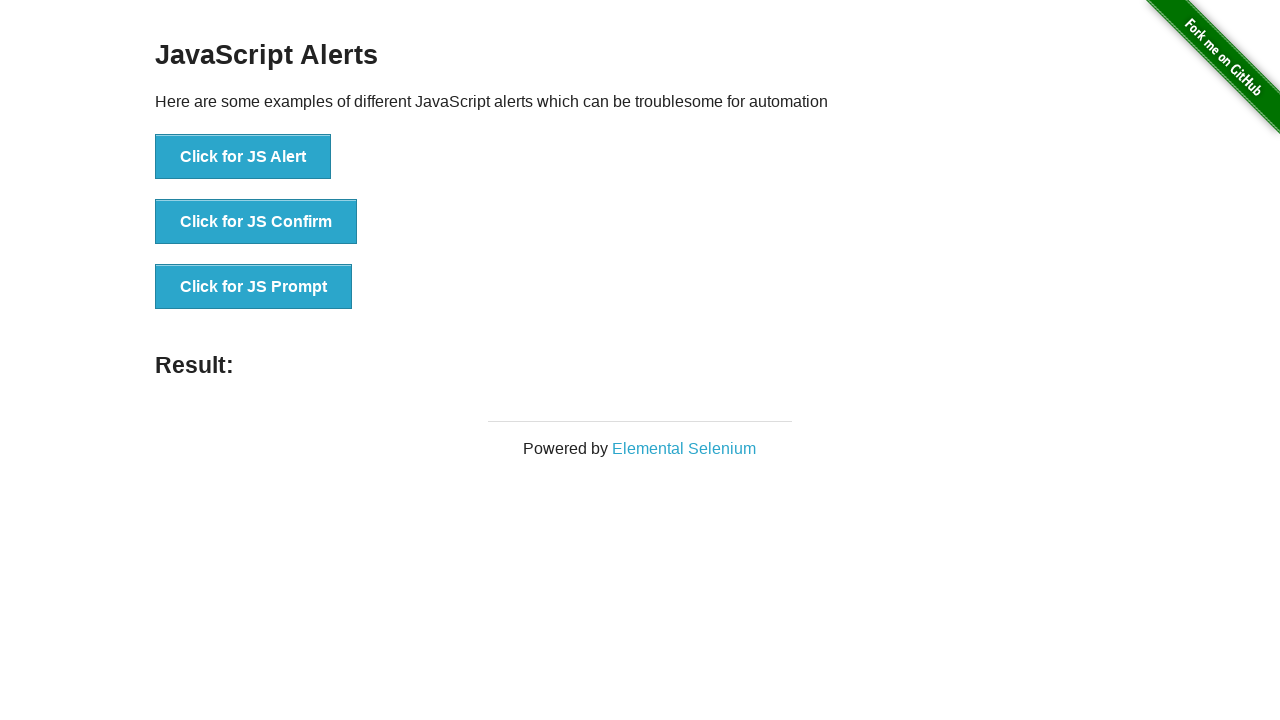

Set up dialog handler to accept prompt with text 'TEST12'
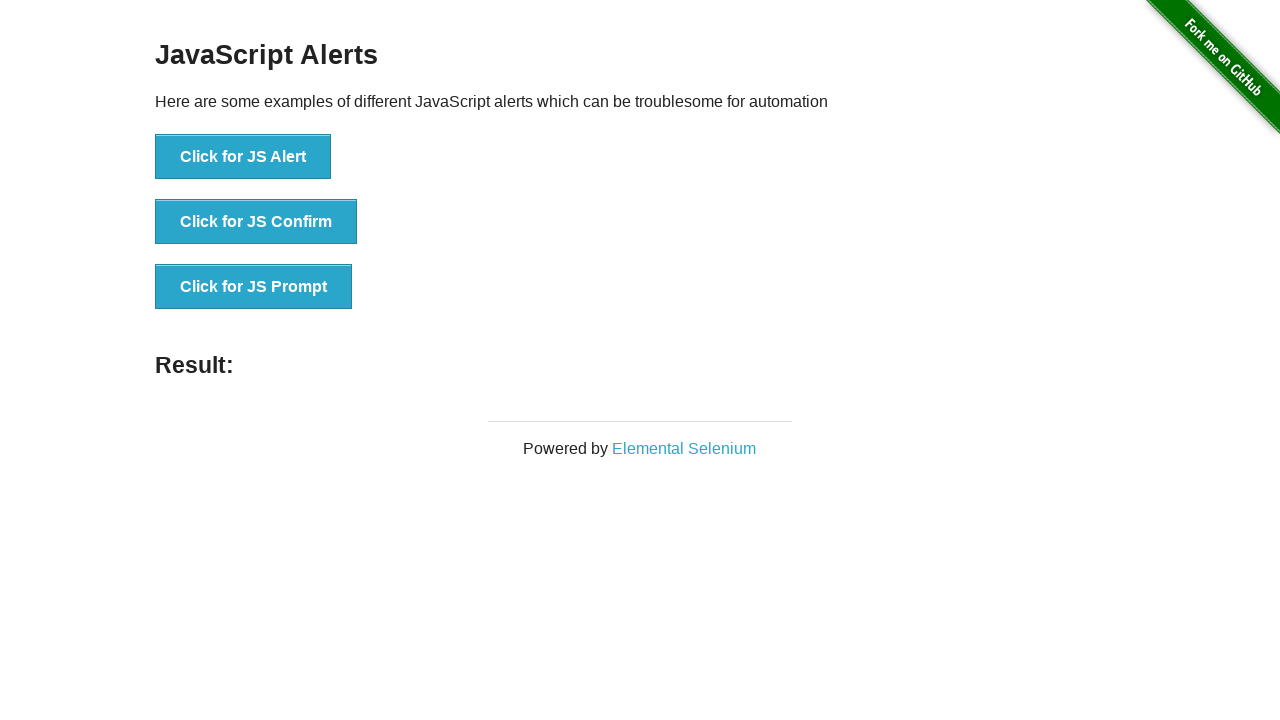

Clicked 'Click for JS Prompt' button to trigger JavaScript prompt at (254, 287) on xpath=//button[text()='Click for JS Prompt']
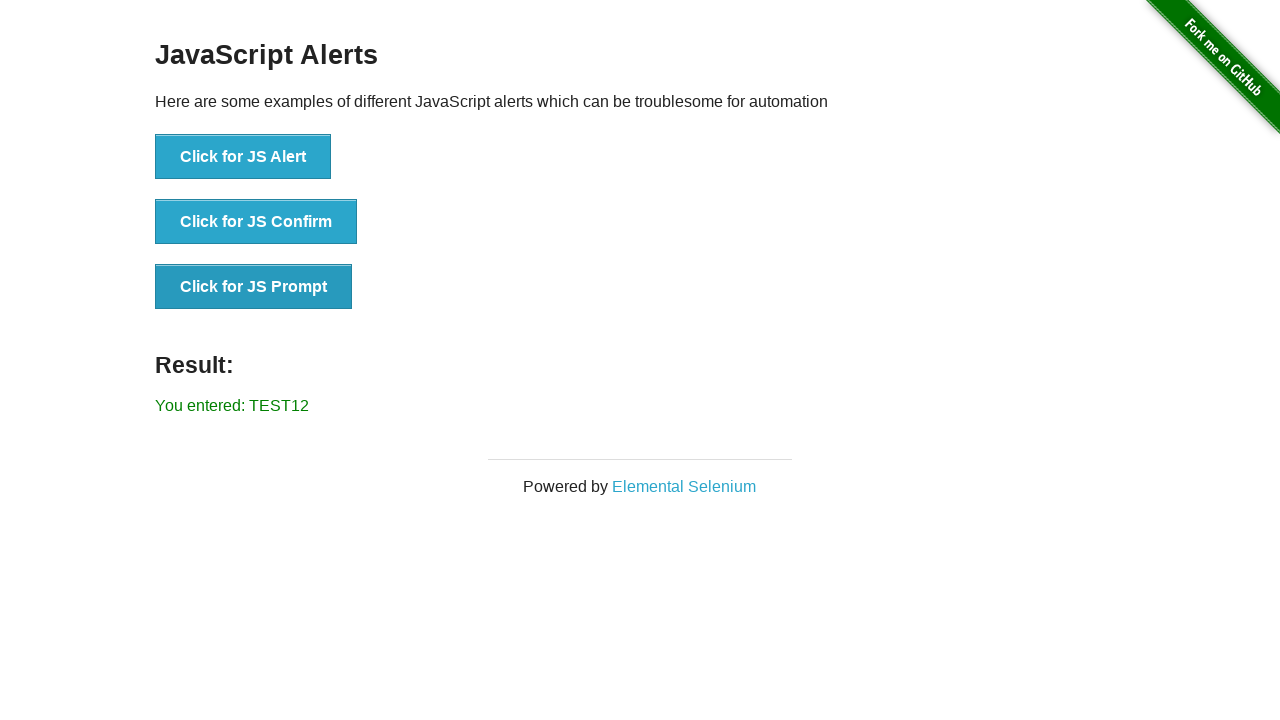

Retrieved result text from #result element
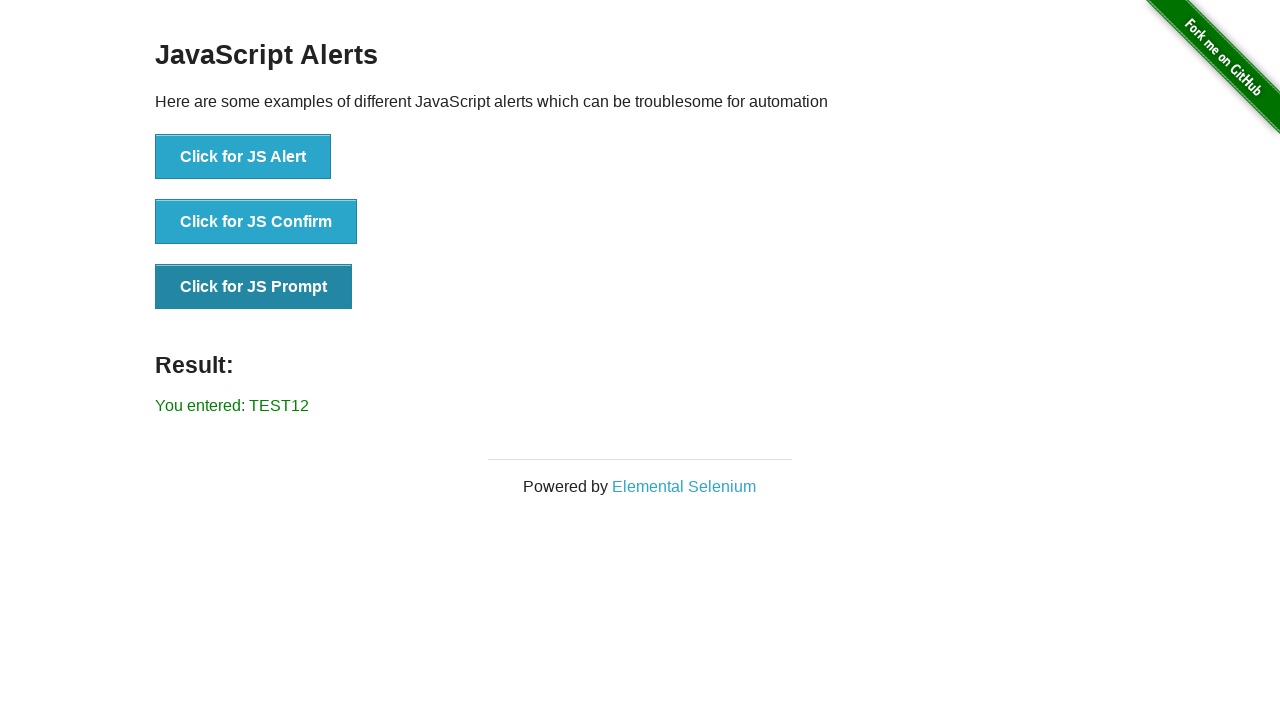

Verified result text matches expected value: 'You entered: TEST12'
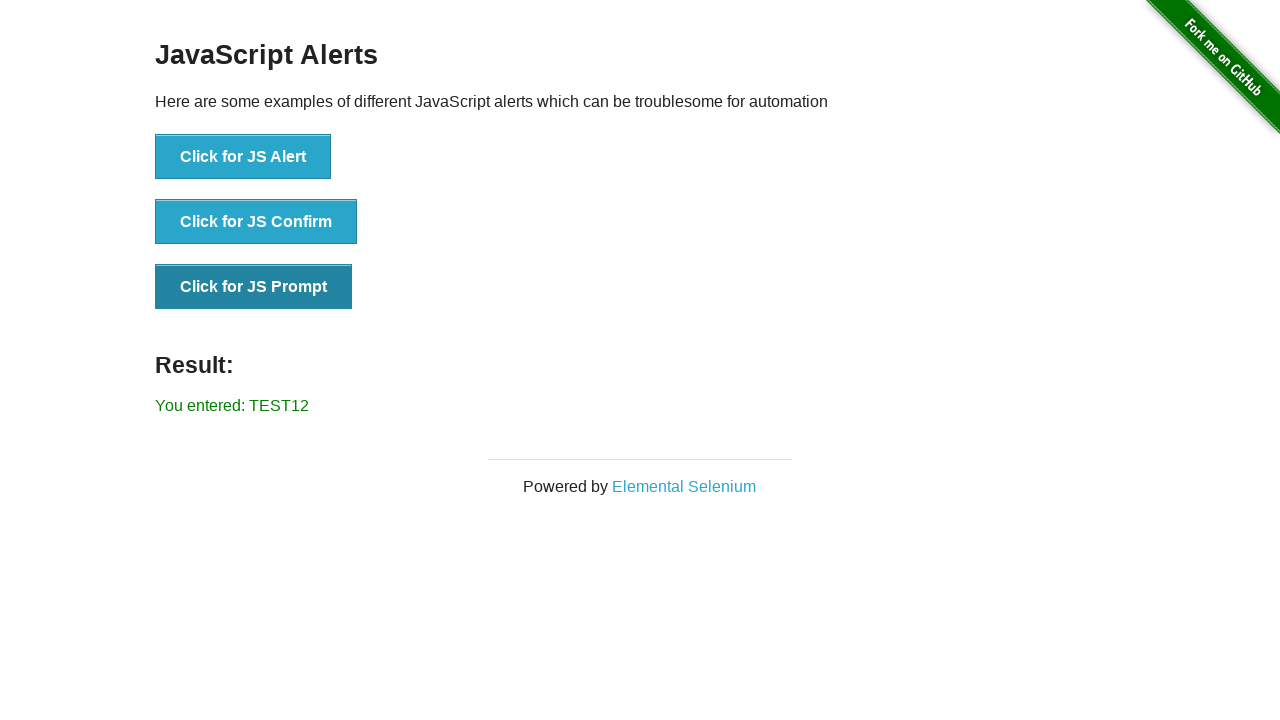

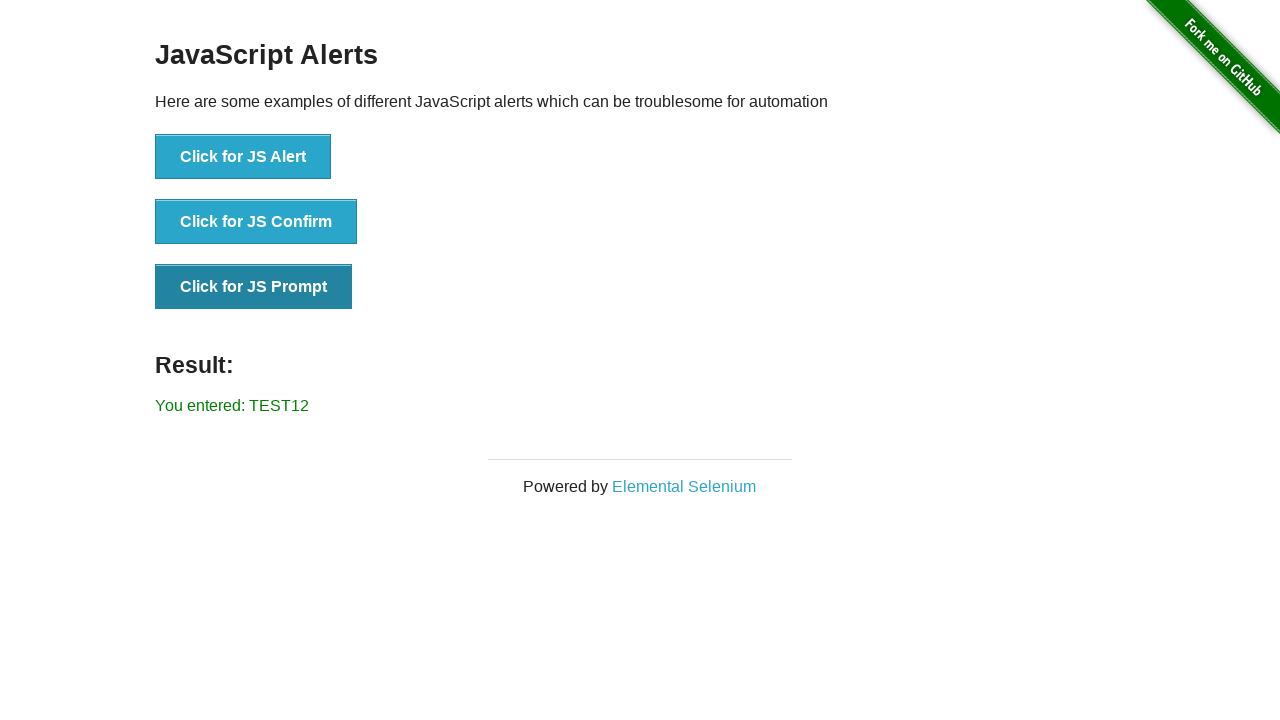